Tests flight booking form by selecting one-way trip, choosing departure and arrival cities, selecting date, checking senior citizen discount, setting passenger count to 5 adults, and submitting the search

Starting URL: https://rahulshettyacademy.com/dropdownsPractise/

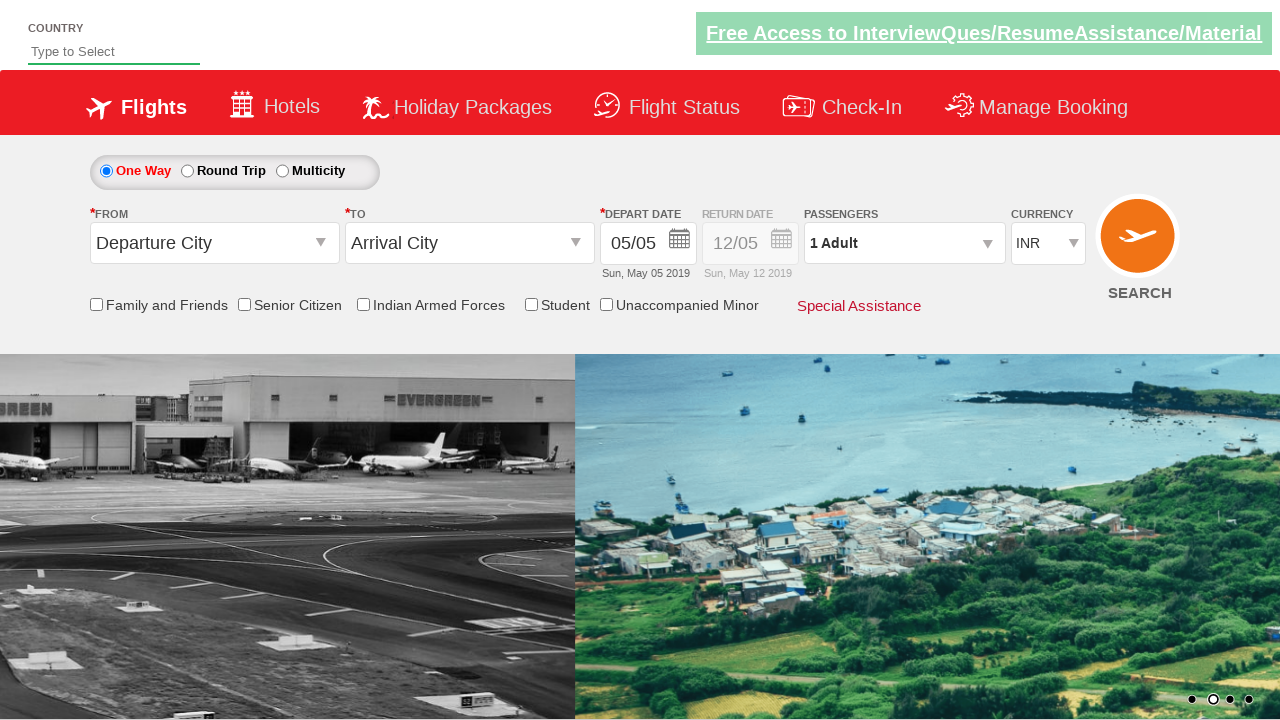

Selected One Way trip option at (106, 171) on #ctl00_mainContent_rbtnl_Trip_0
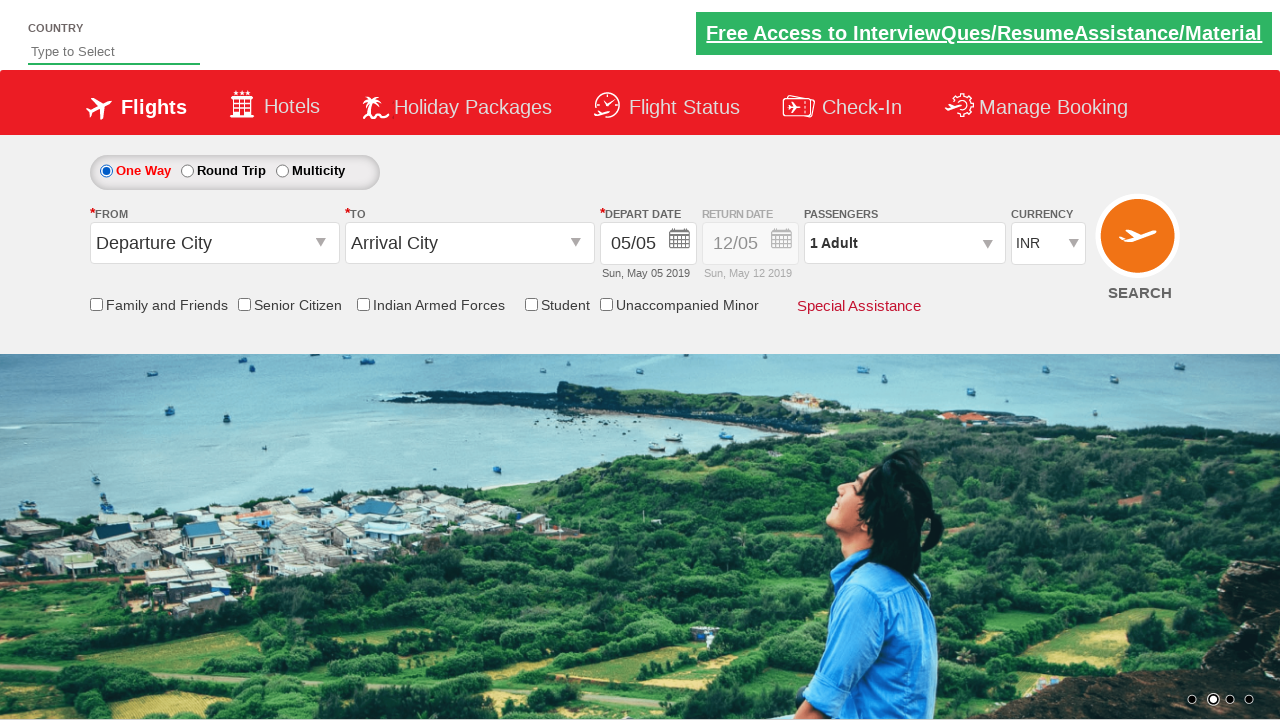

Clicked on departure city field at (214, 243) on #ctl00_mainContent_ddl_originStation1_CTXT
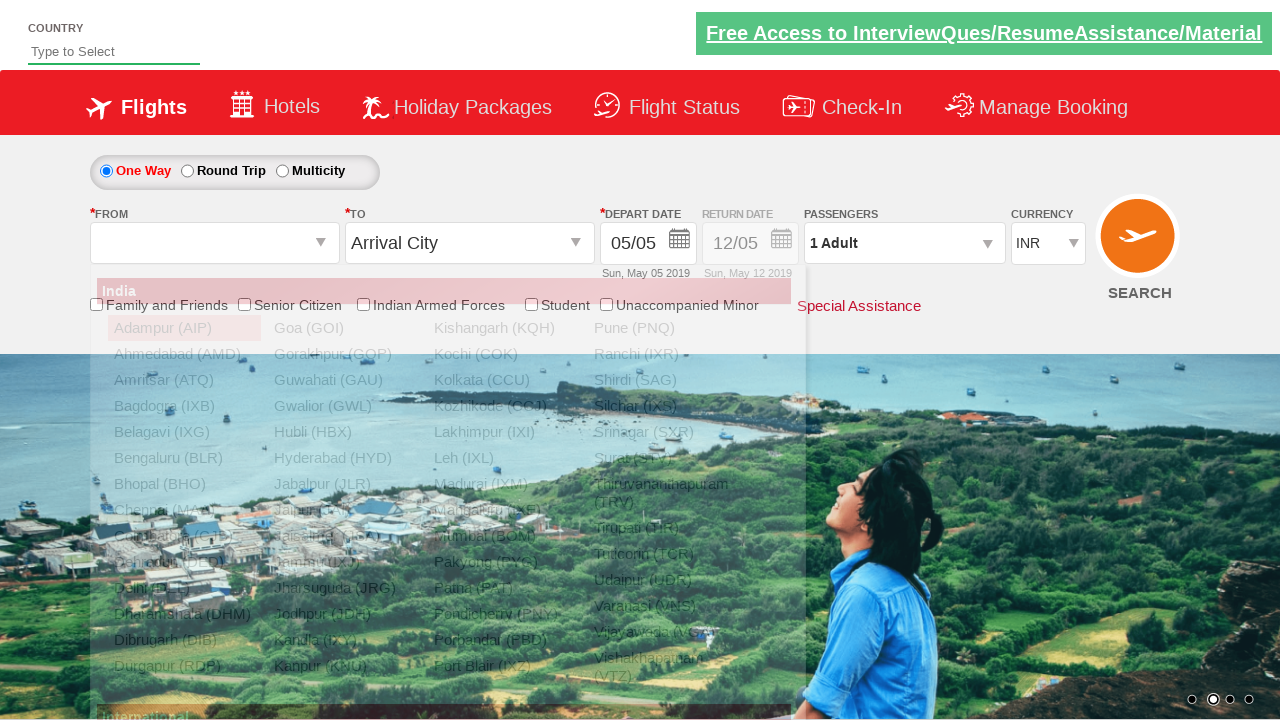

Selected DEL (Delhi) as departure city at (184, 588) on xpath=//a[@value='DEL']
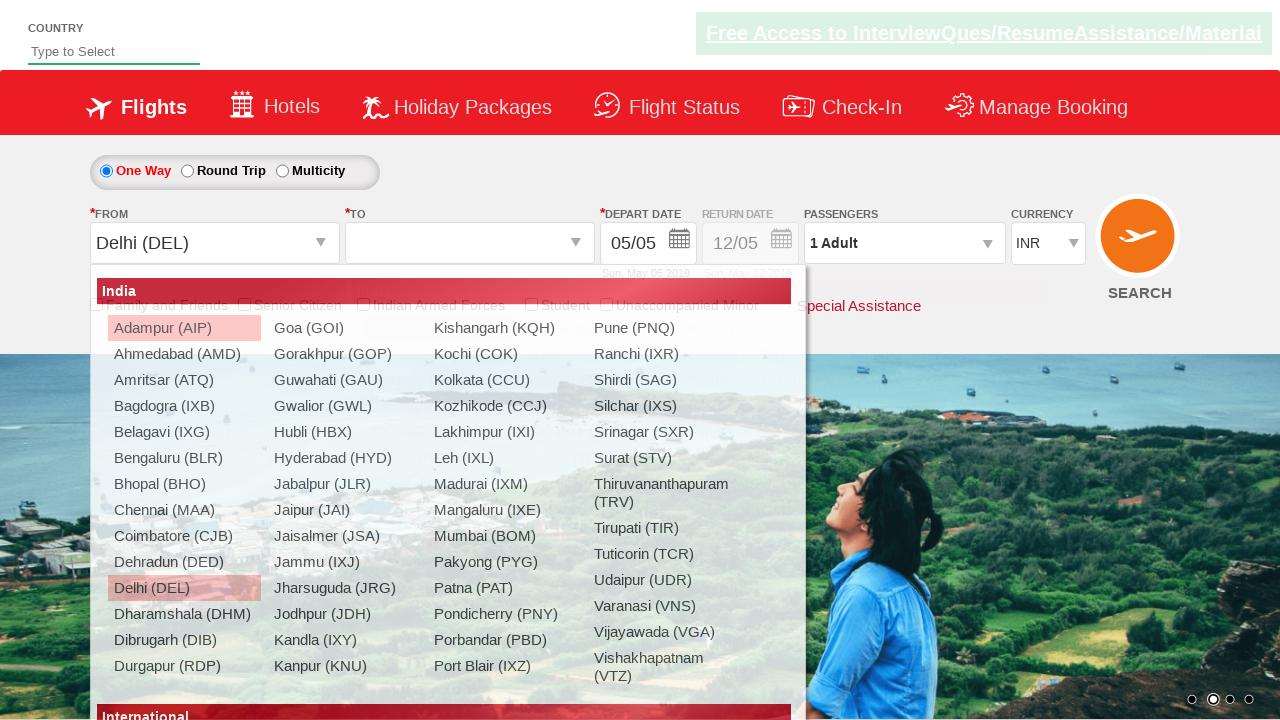

Selected MAA (Chennai) as arrival city at (439, 484) on xpath=//div[@id='glsctl00_mainContent_ddl_destinationStation1_CTNR']//a[@value='
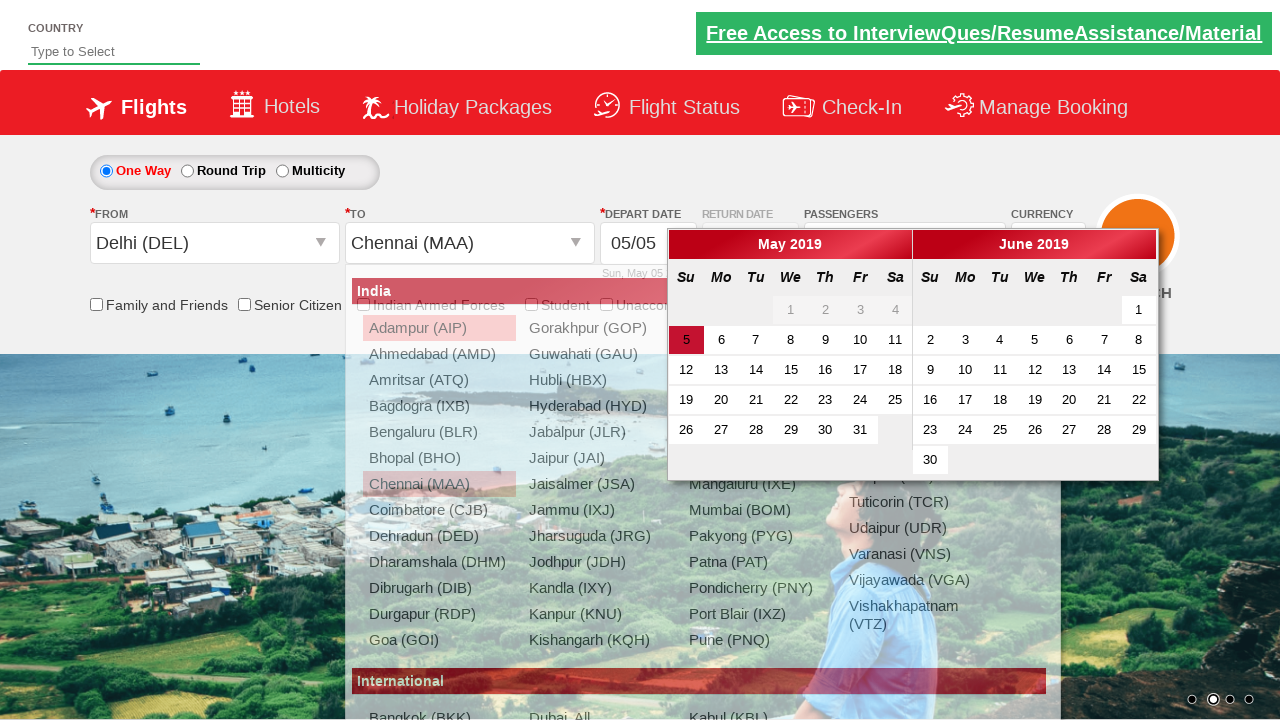

Selected travel date from calendar at (791, 400) on body > div:nth-child(3) > div:nth-child(1) > table:nth-child(2) > tbody:nth-chil
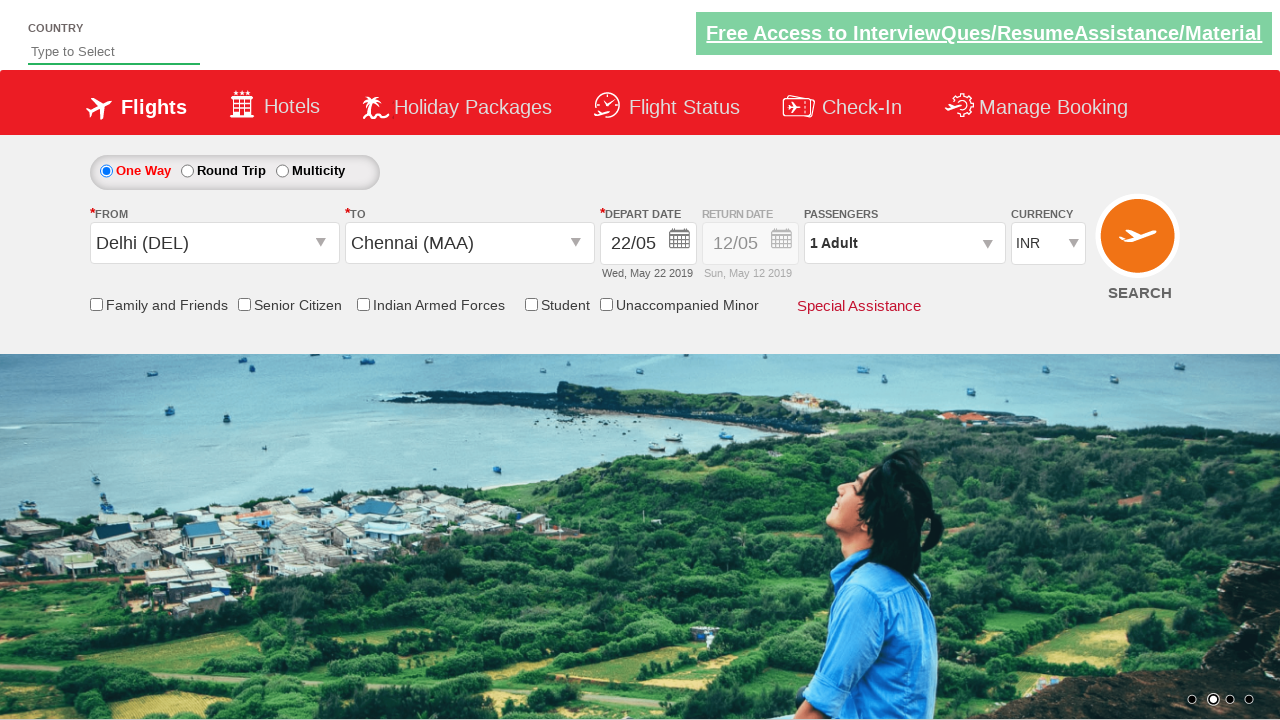

Checked Senior Citizen Discount checkbox at (244, 304) on input[id*='SeniorCitizenDiscount']
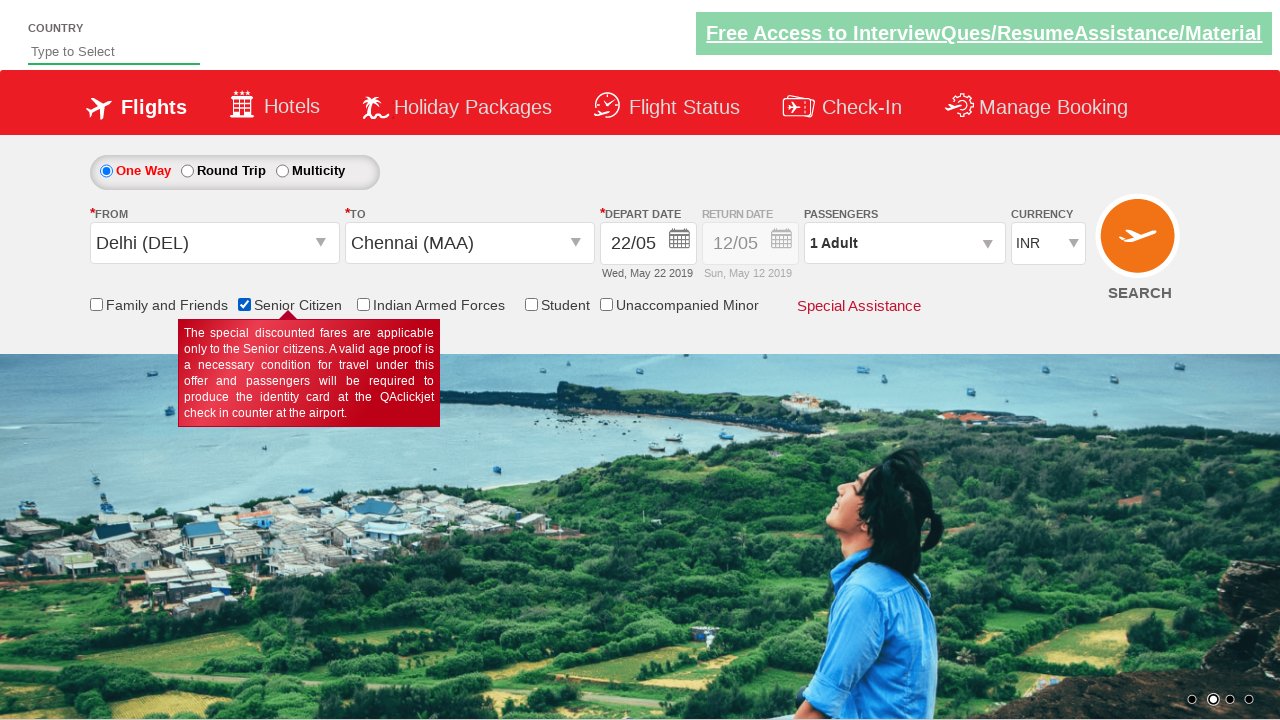

Clicked on passenger count dropdown at (904, 243) on #divpaxinfo
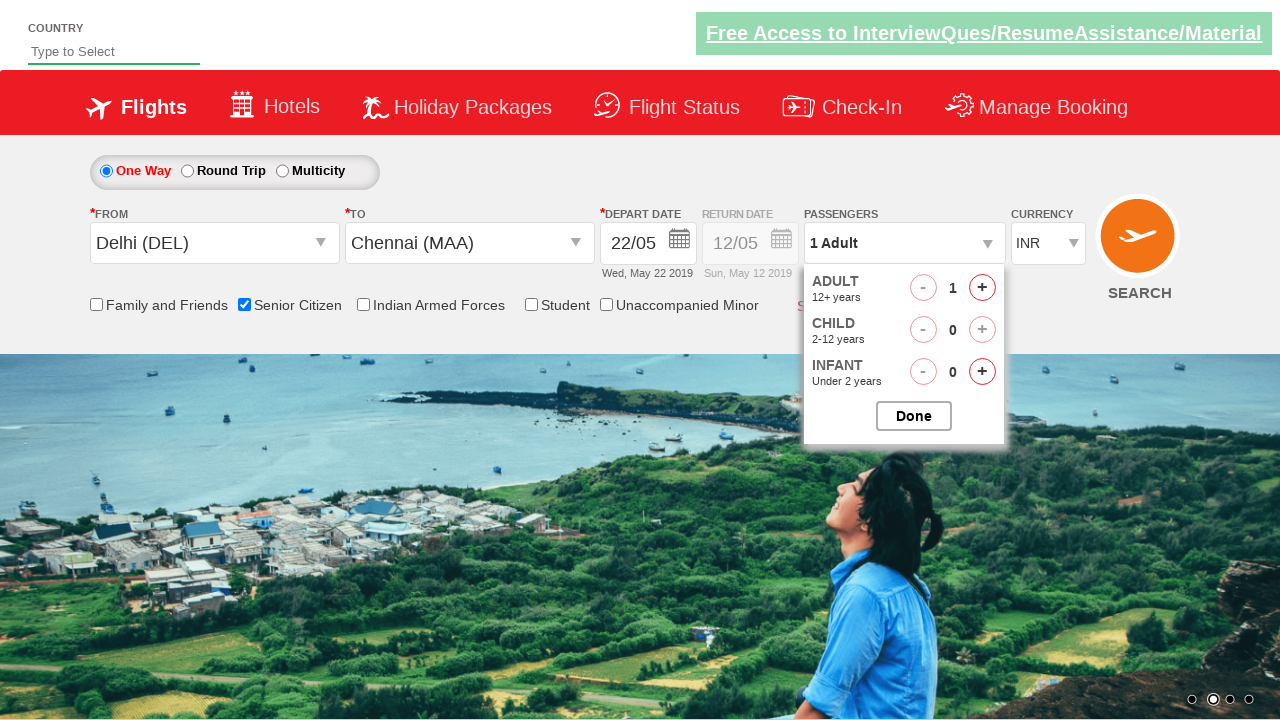

Increased adult passenger count (increment 1 of 4) at (982, 288) on #hrefIncAdt
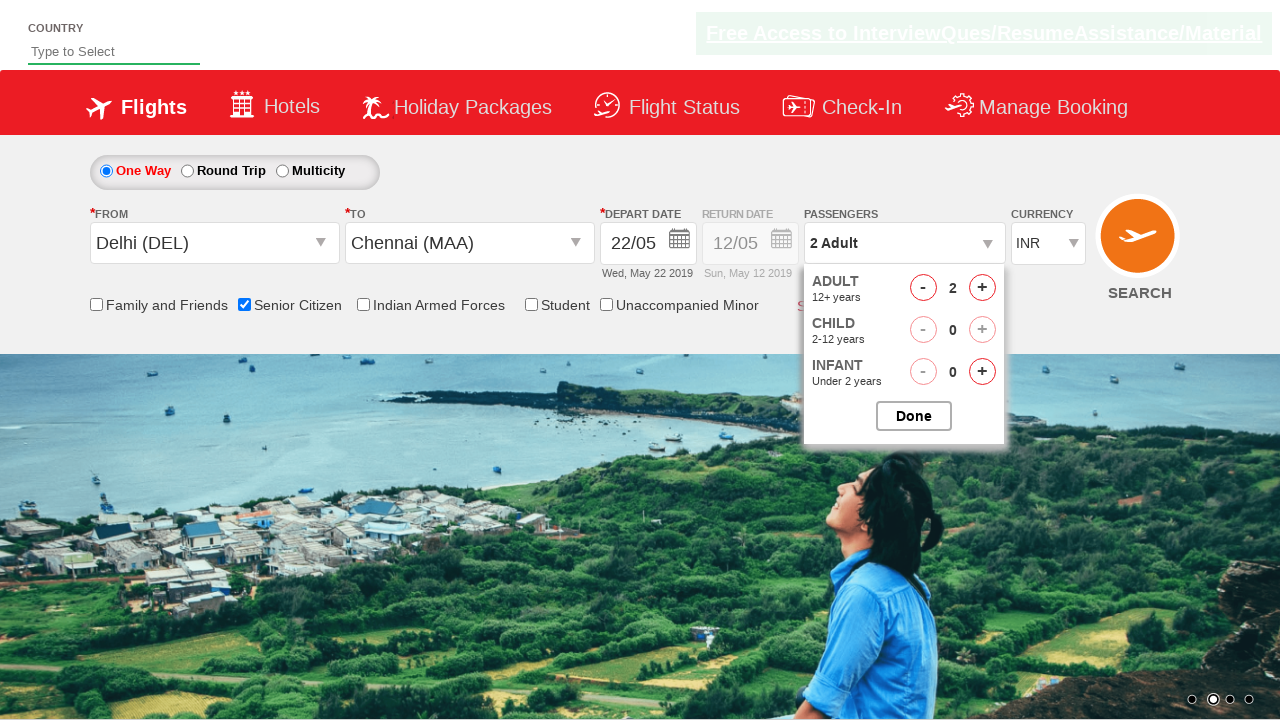

Increased adult passenger count (increment 2 of 4) at (982, 288) on #hrefIncAdt
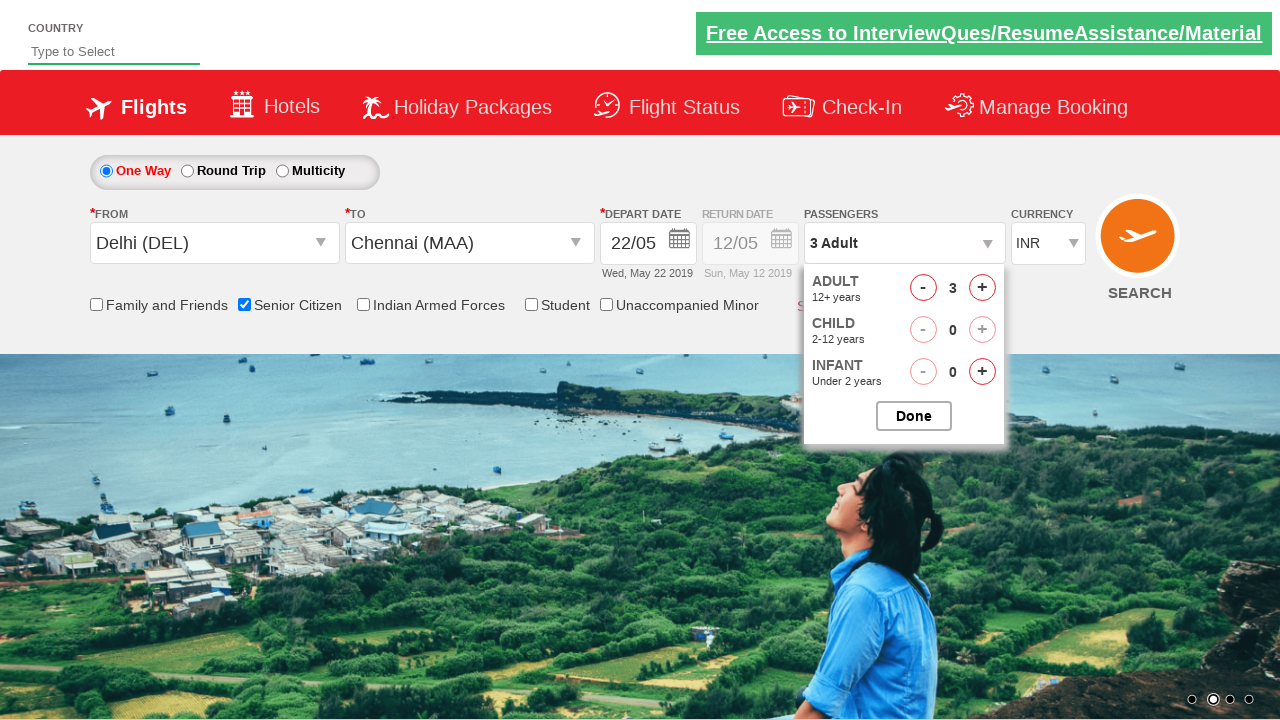

Increased adult passenger count (increment 3 of 4) at (982, 288) on #hrefIncAdt
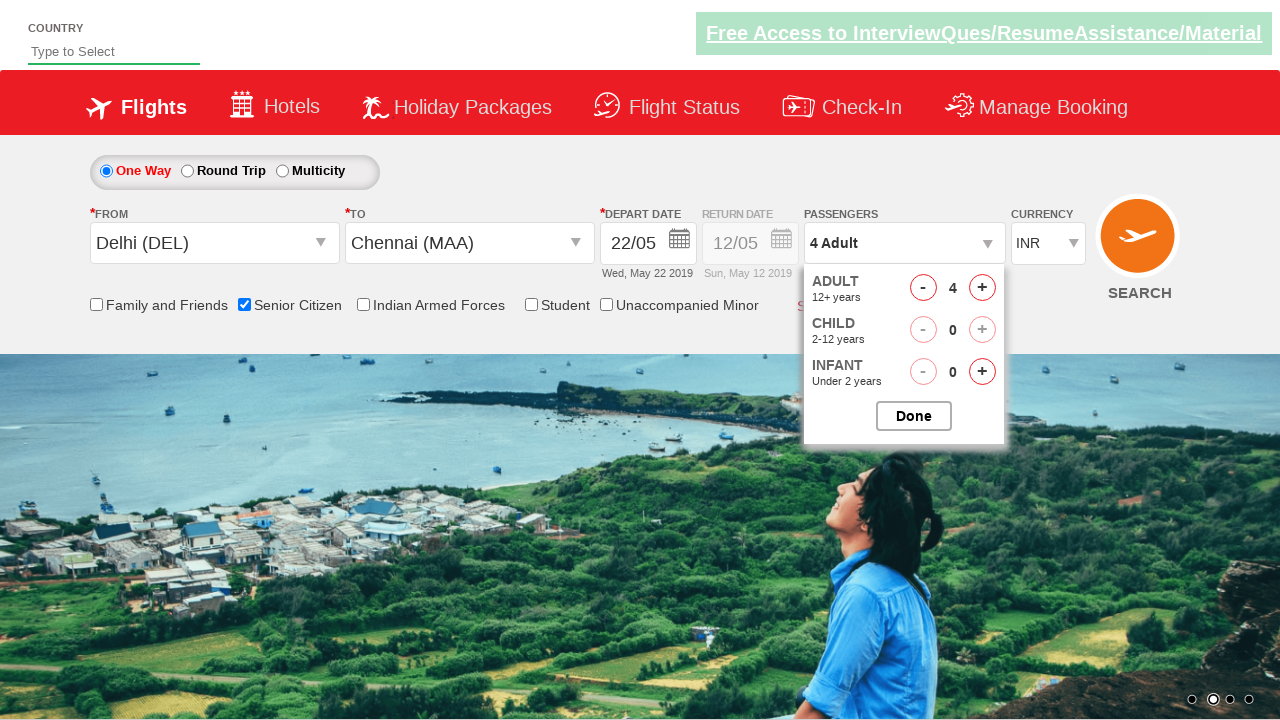

Increased adult passenger count (increment 4 of 4) at (982, 288) on #hrefIncAdt
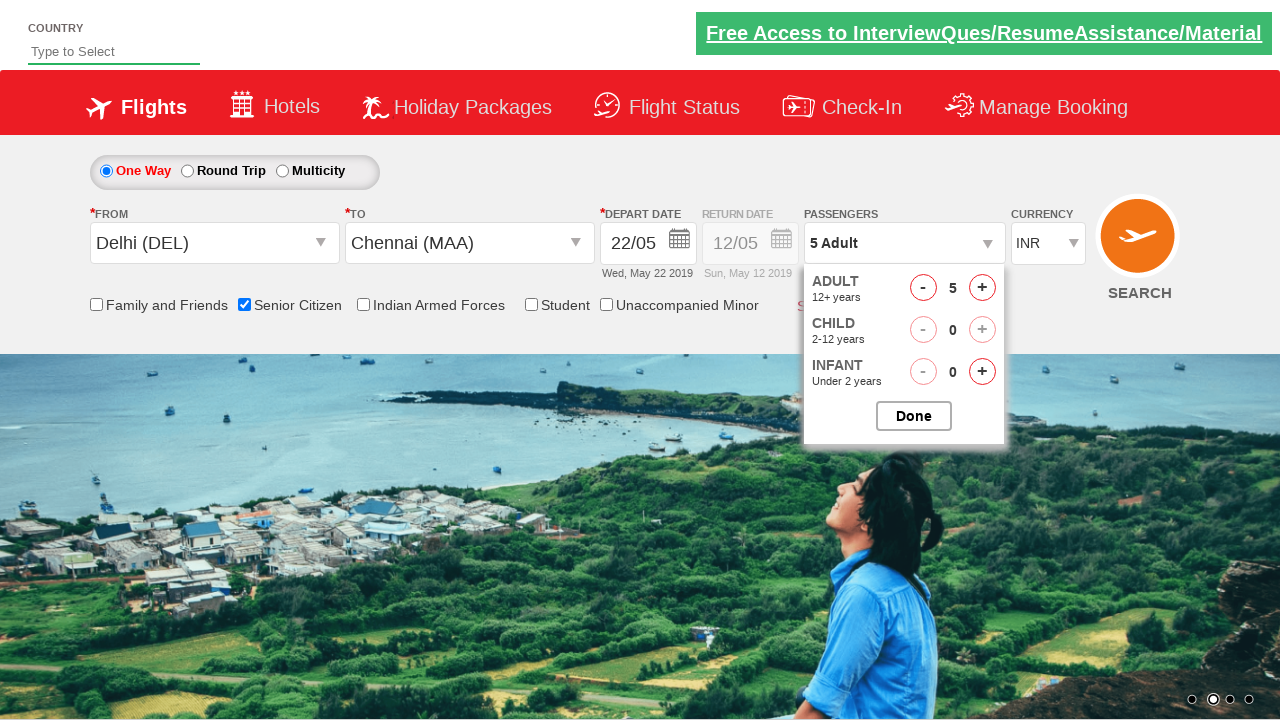

Closed passenger selection dropdown at (914, 416) on #btnclosepaxoption
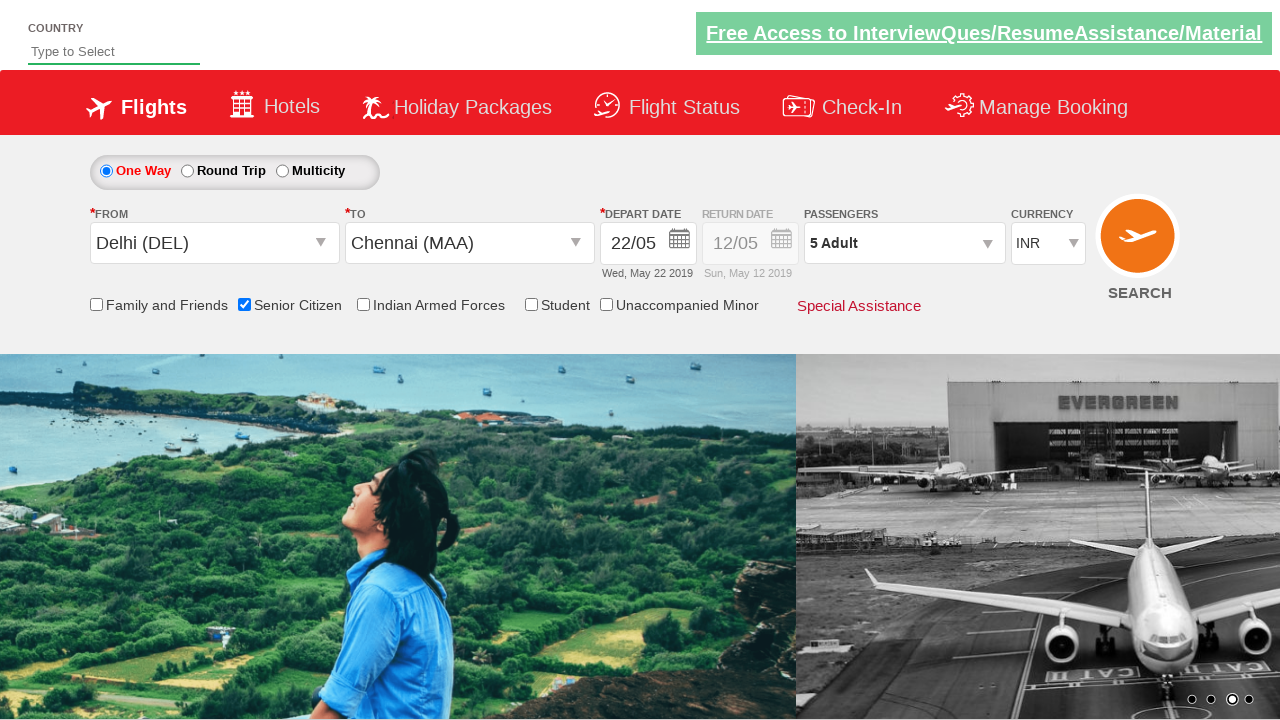

Clicked Search button to submit flight booking form at (1140, 245) on input[value='Search']
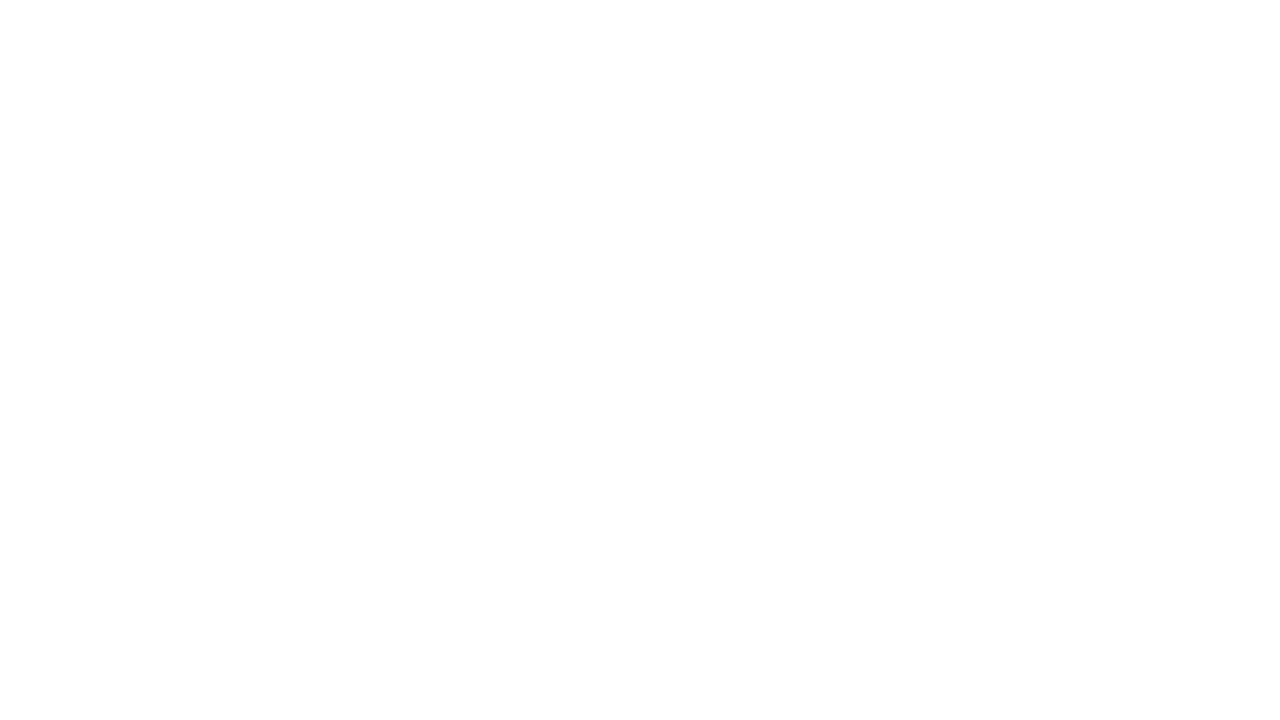

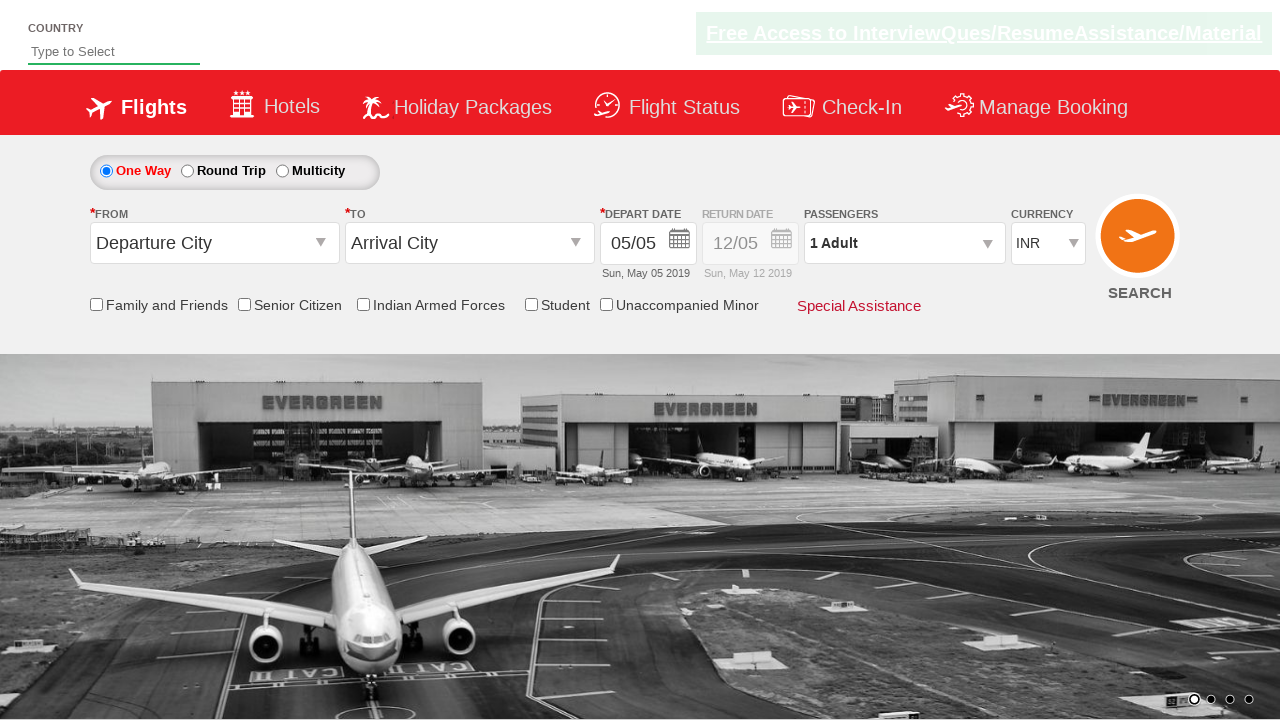